Tests broken images and links page by clicking a valid link to demoqa.com and navigating back.

Starting URL: https://demoqa.com/broken

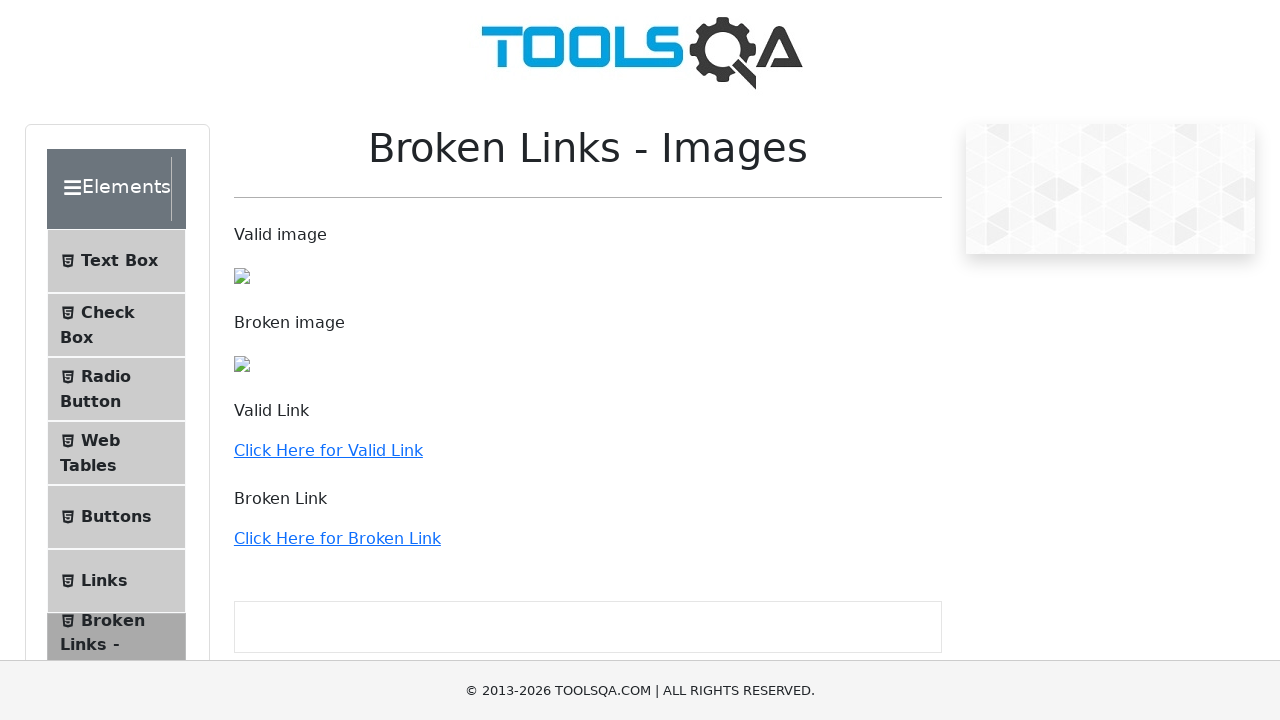

Clicked valid link to demoqa.com at (328, 450) on a[href='http://demoqa.com']
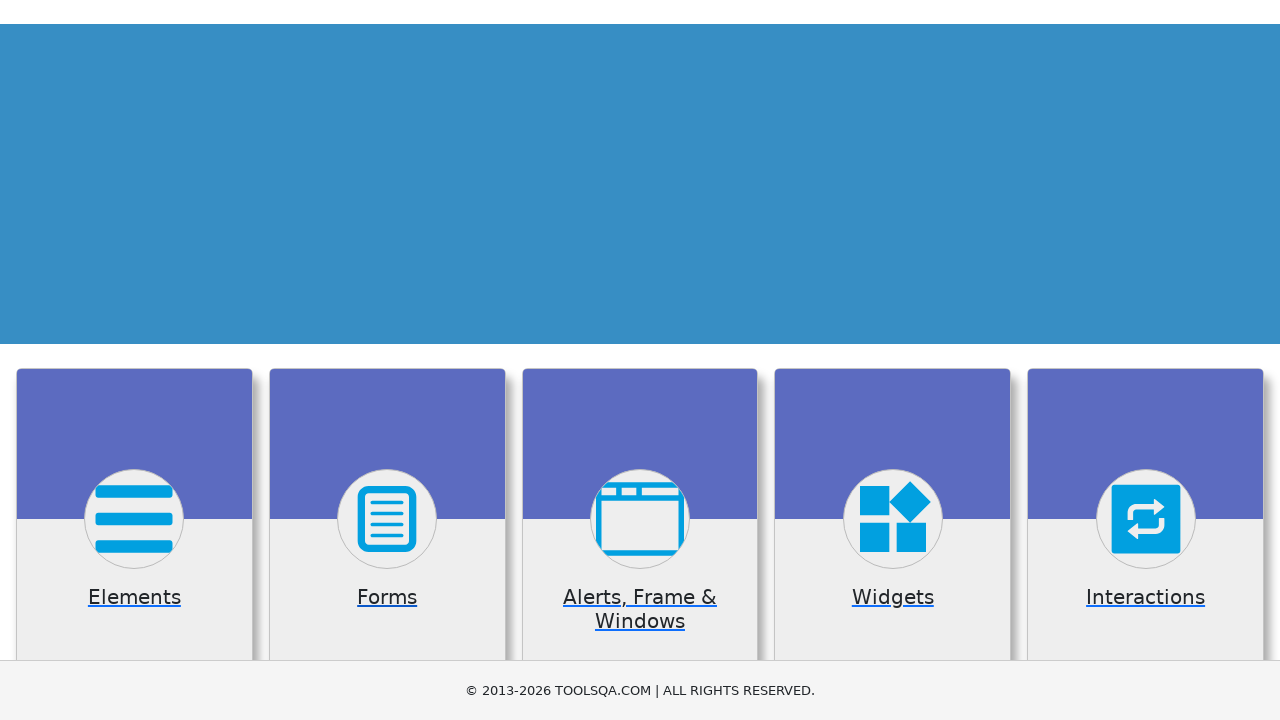

Waited for page to load
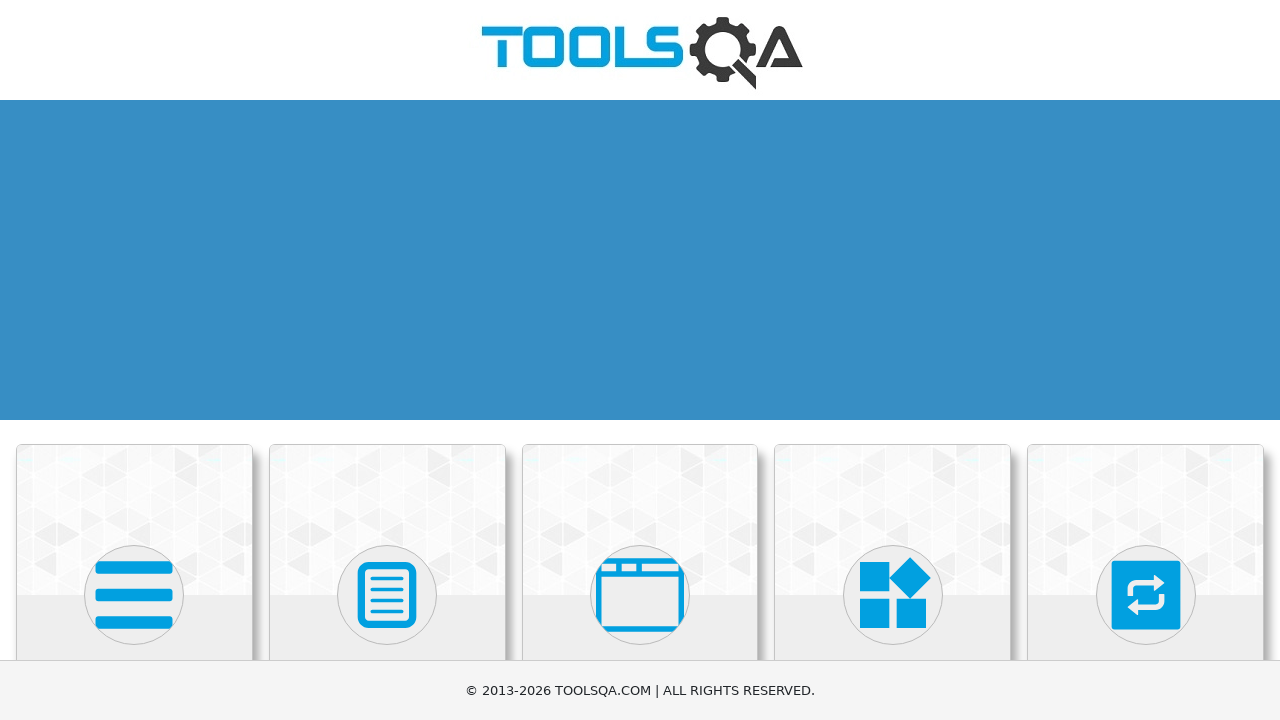

Navigated back to broken images and links page
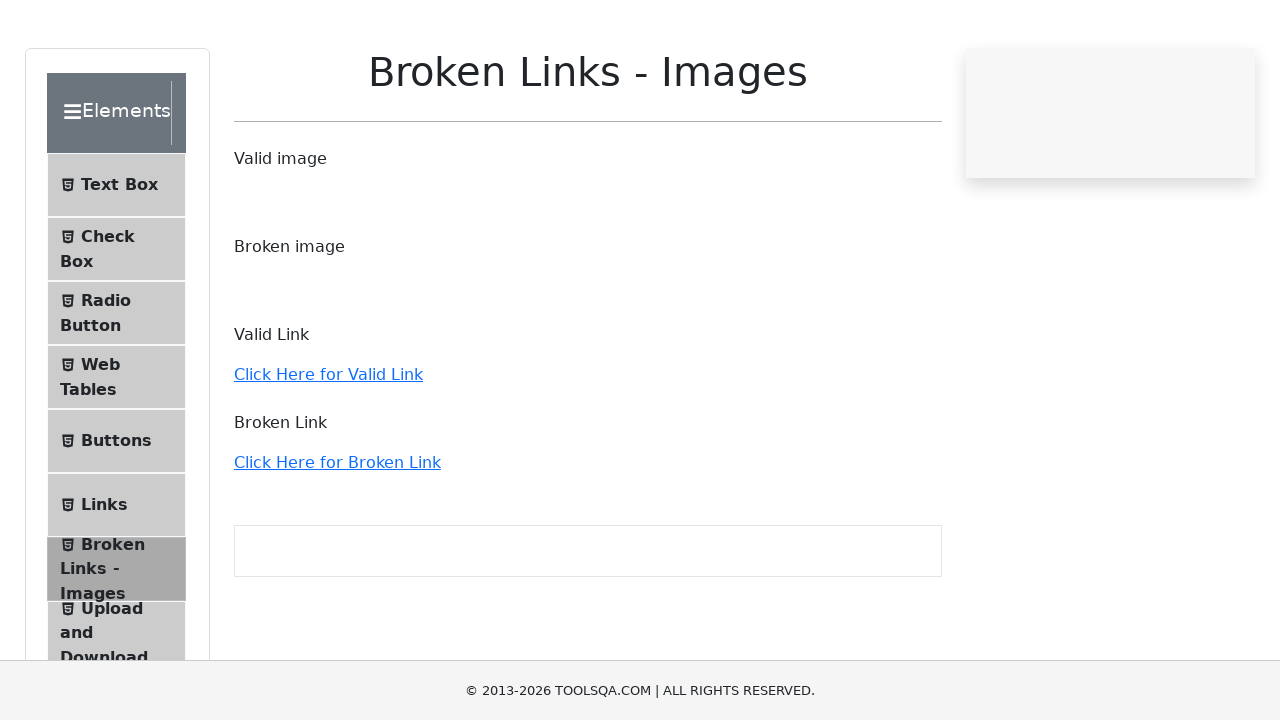

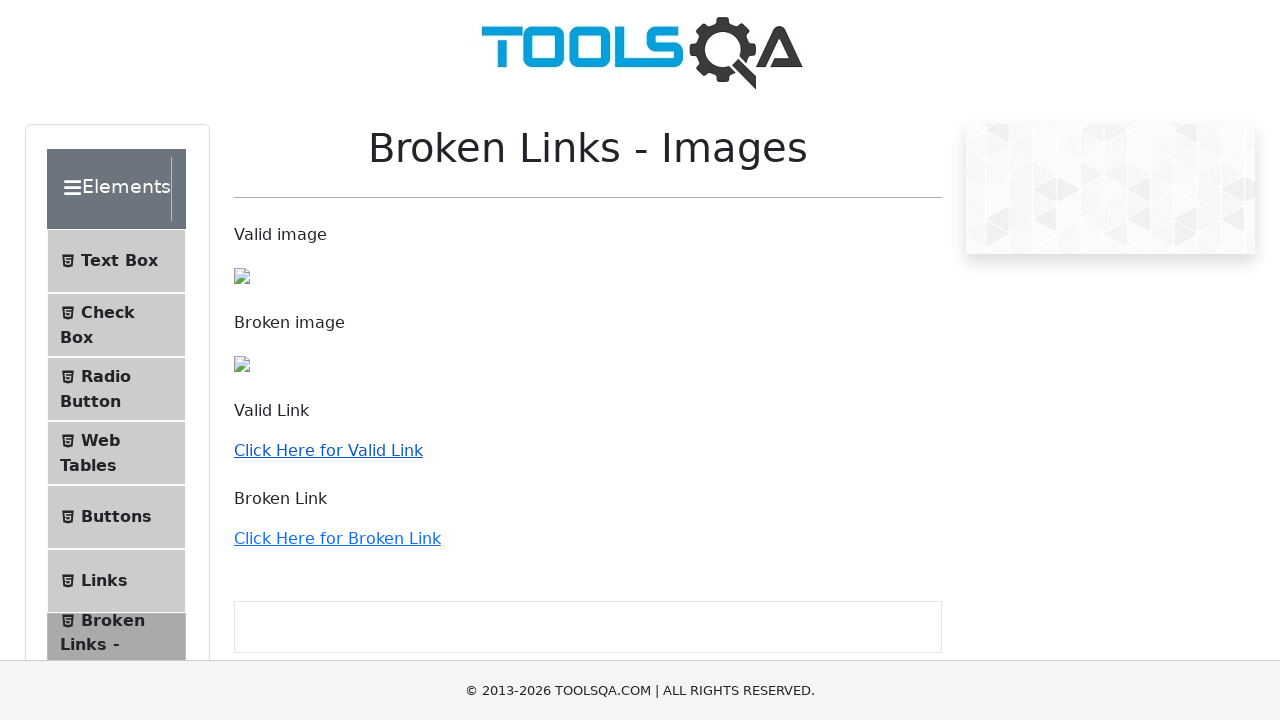